Tests fluent wait functionality by waiting for an element to appear on a page with dynamic loading

Starting URL: https://www.automationtesting.co.uk/loadertwo.html

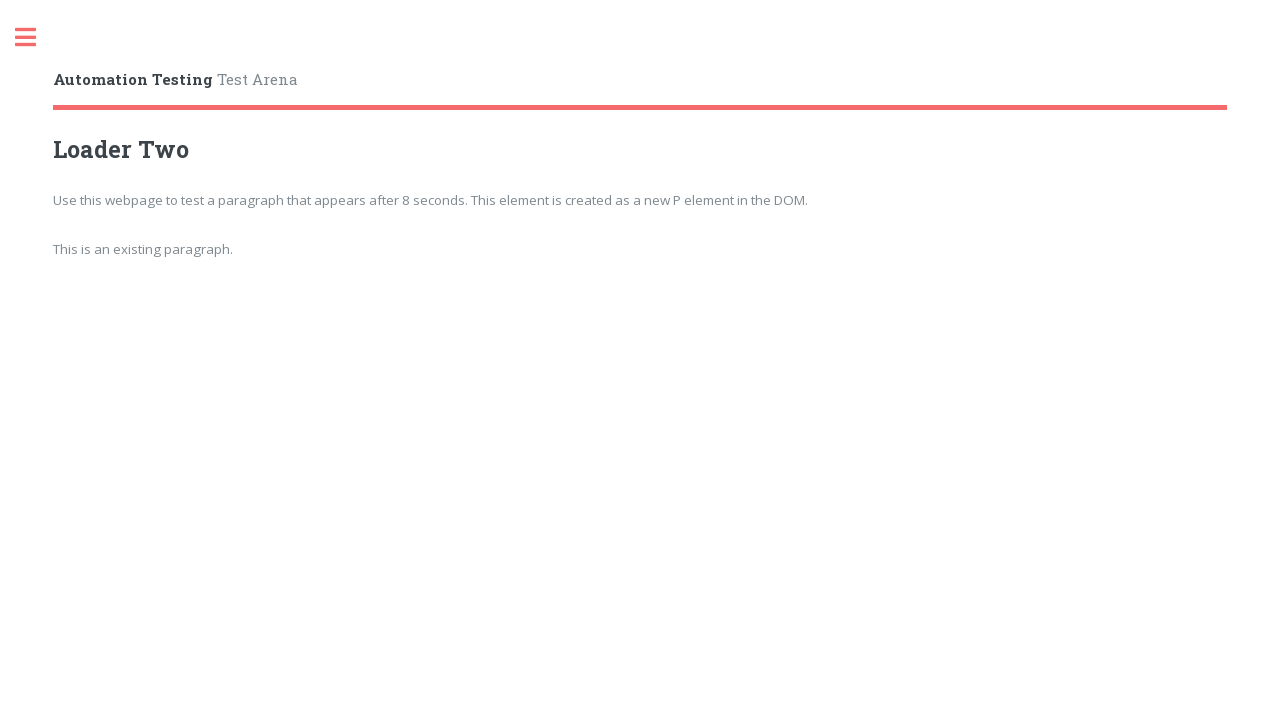

Waited for dynamically loaded paragraph element with id='appears' to appear (timeout: 10000ms)
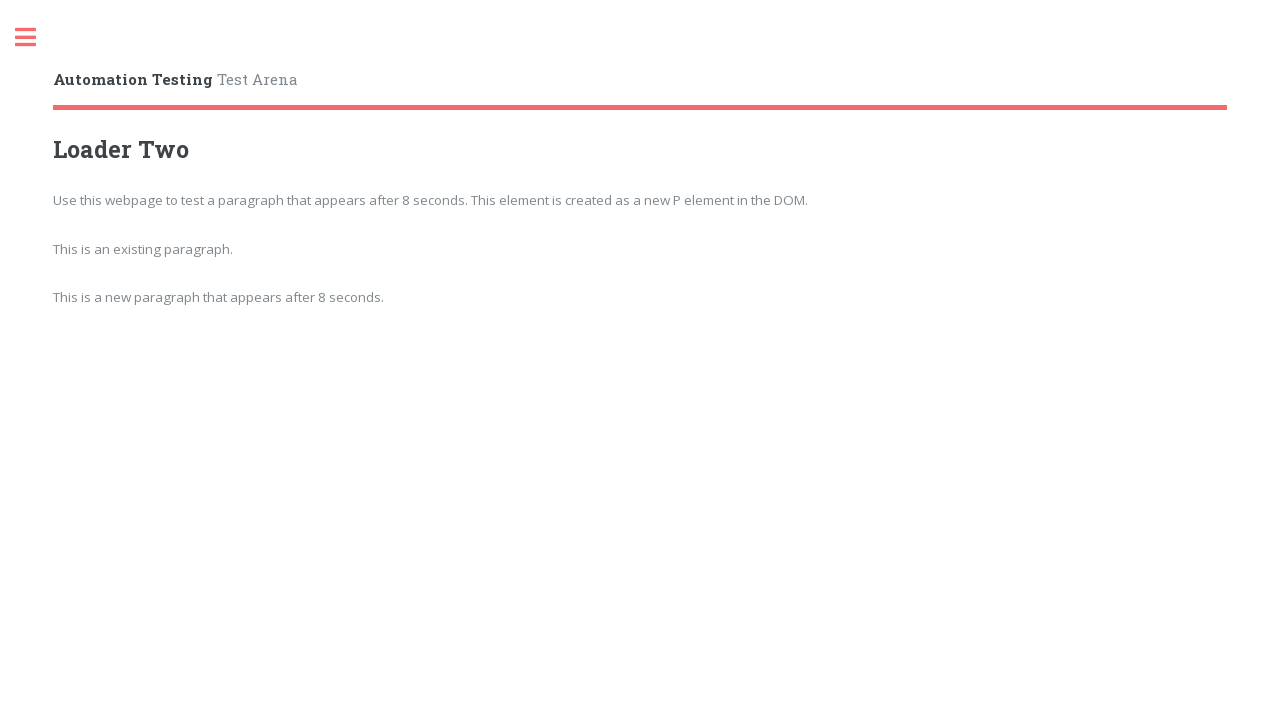

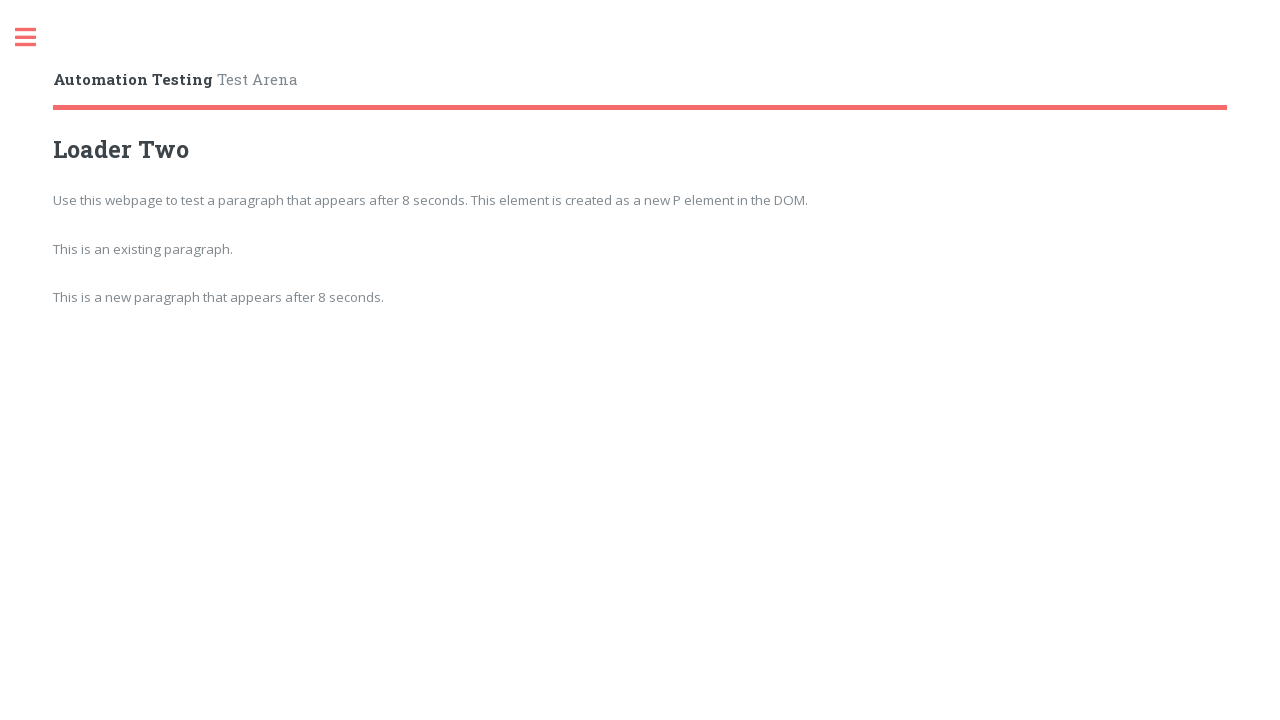